Navigates to a bus schedule page for route 11 at stop 2269 heading east and verifies that the schedule content loads properly.

Starting URL: https://myride.ometro.com/Schedule?stopCode=2269&routeNumber=11&directionName=EAST

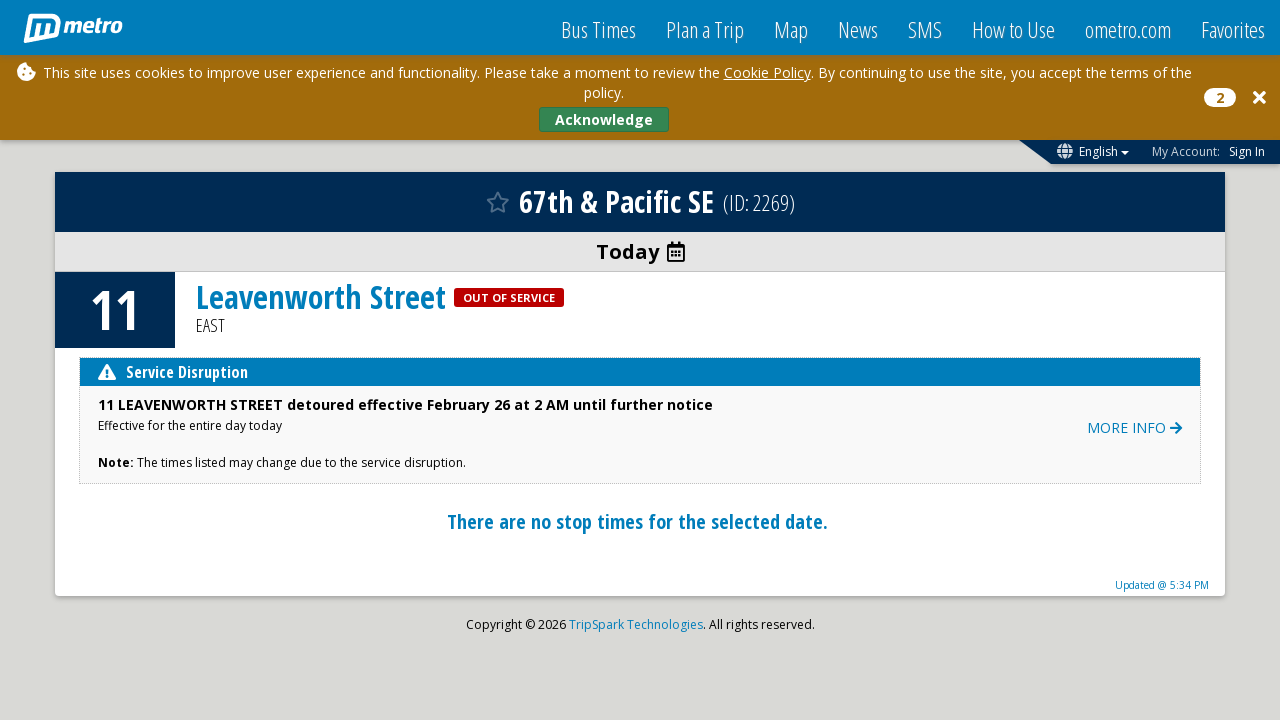

Navigated to bus schedule page for route 11 at stop 2269 heading east
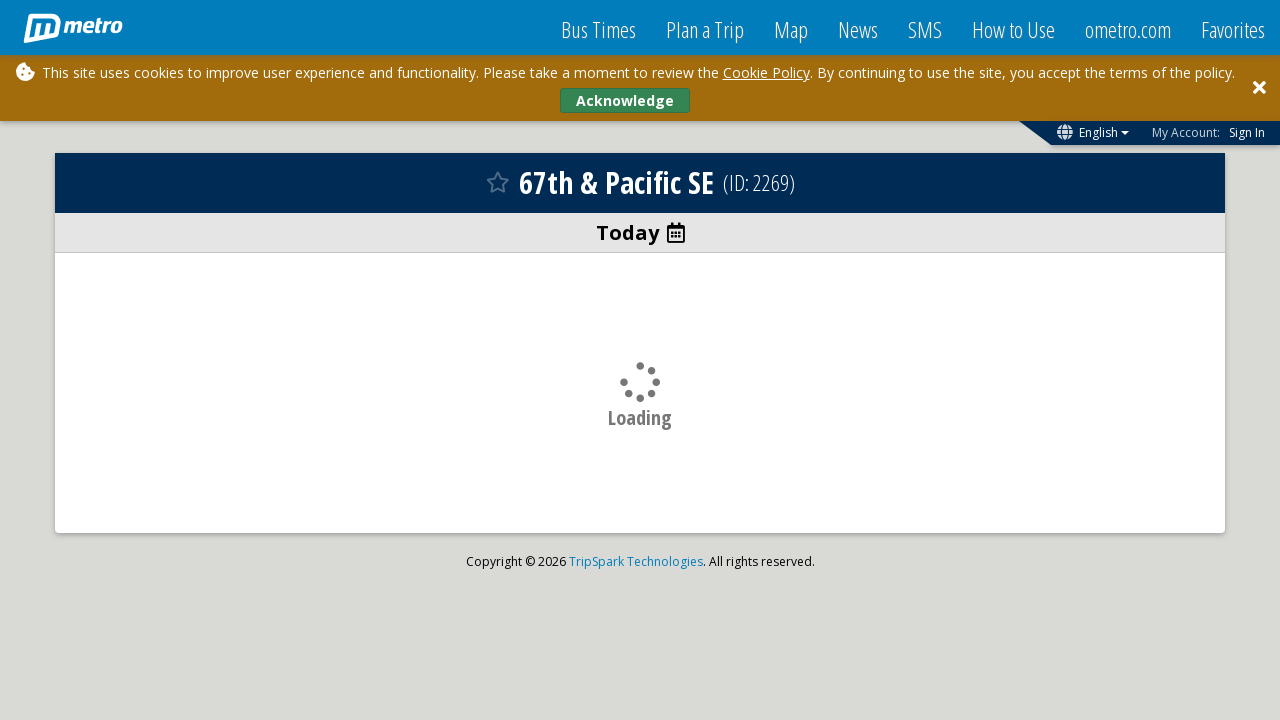

Page body element loaded
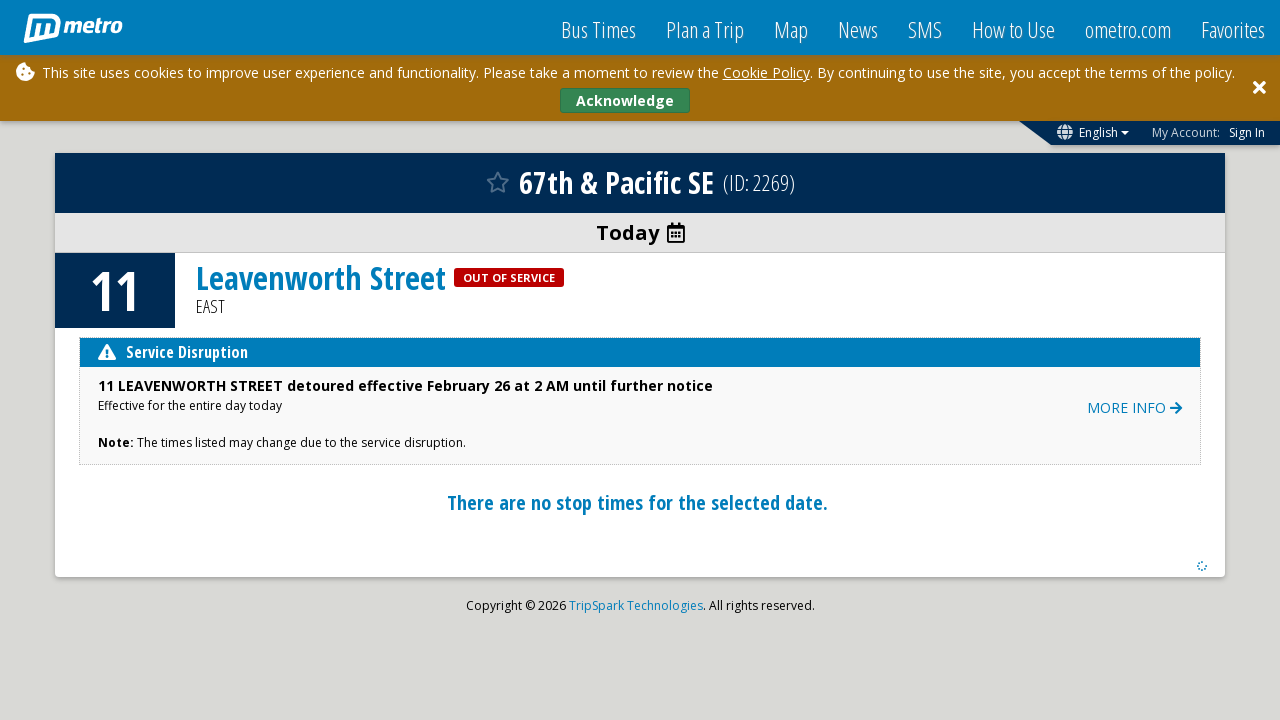

Page reached network idle state, schedule content fully loaded
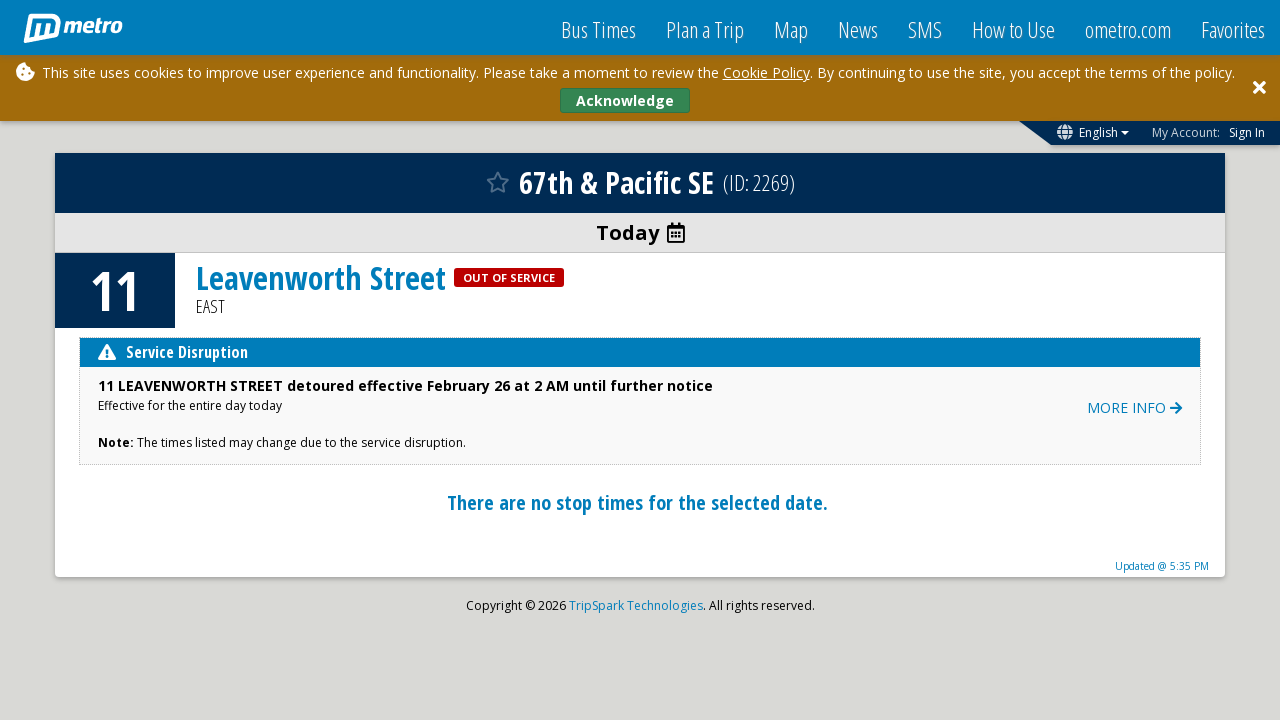

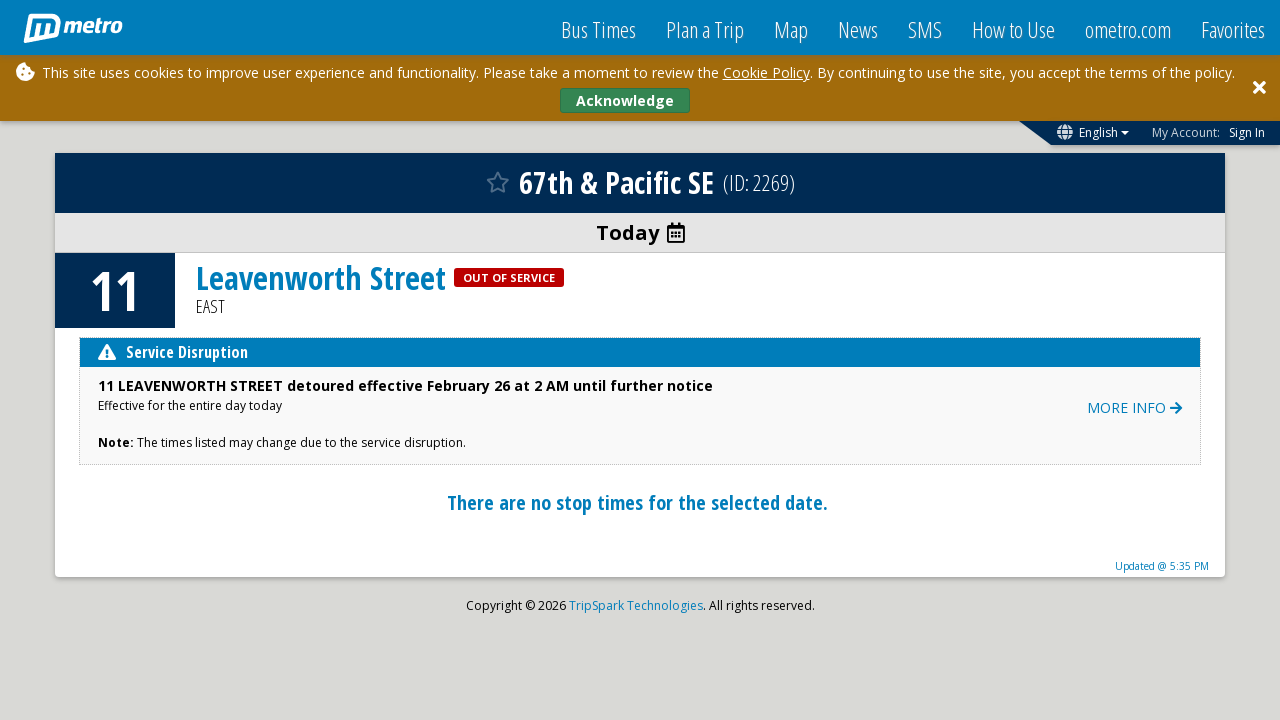